Tests clicking on the new user registration button using CSS selector with class locator on the CMS portal page

Starting URL: https://portal.cms.gov/portal/

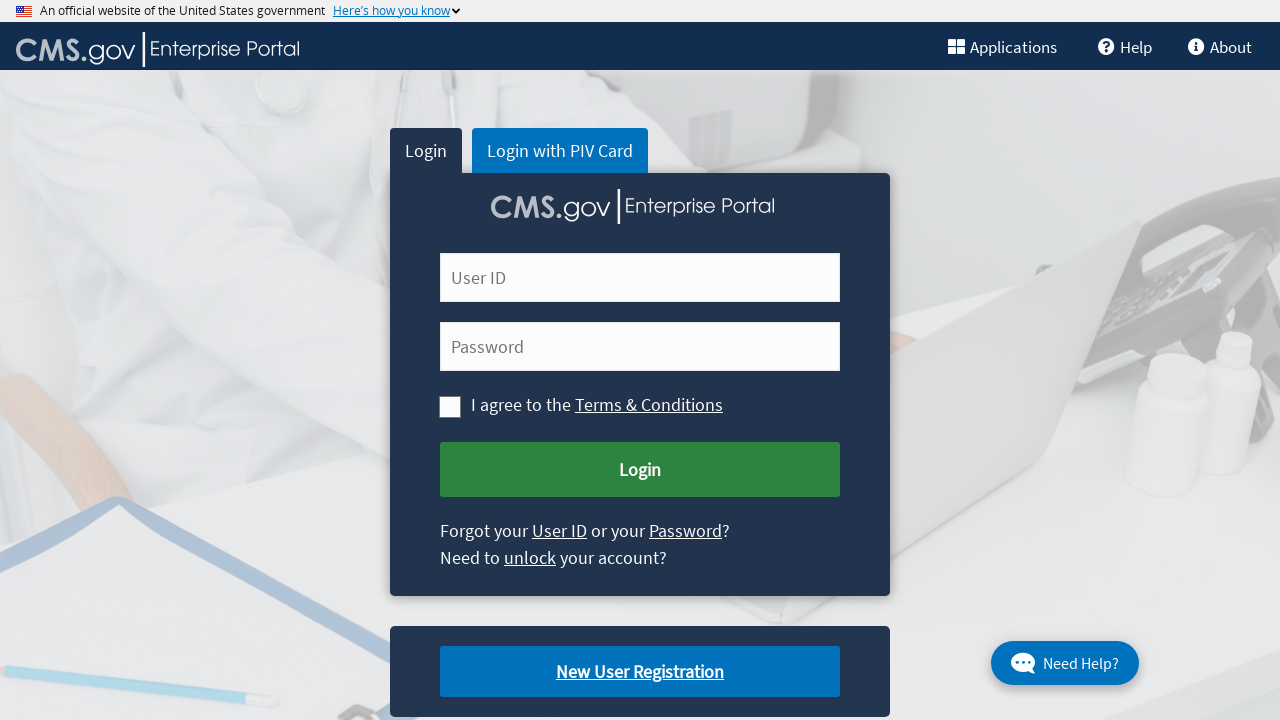

Clicked on the new user registration button using CSS selector with class locator at (640, 672) on a.cms-newuser-reg
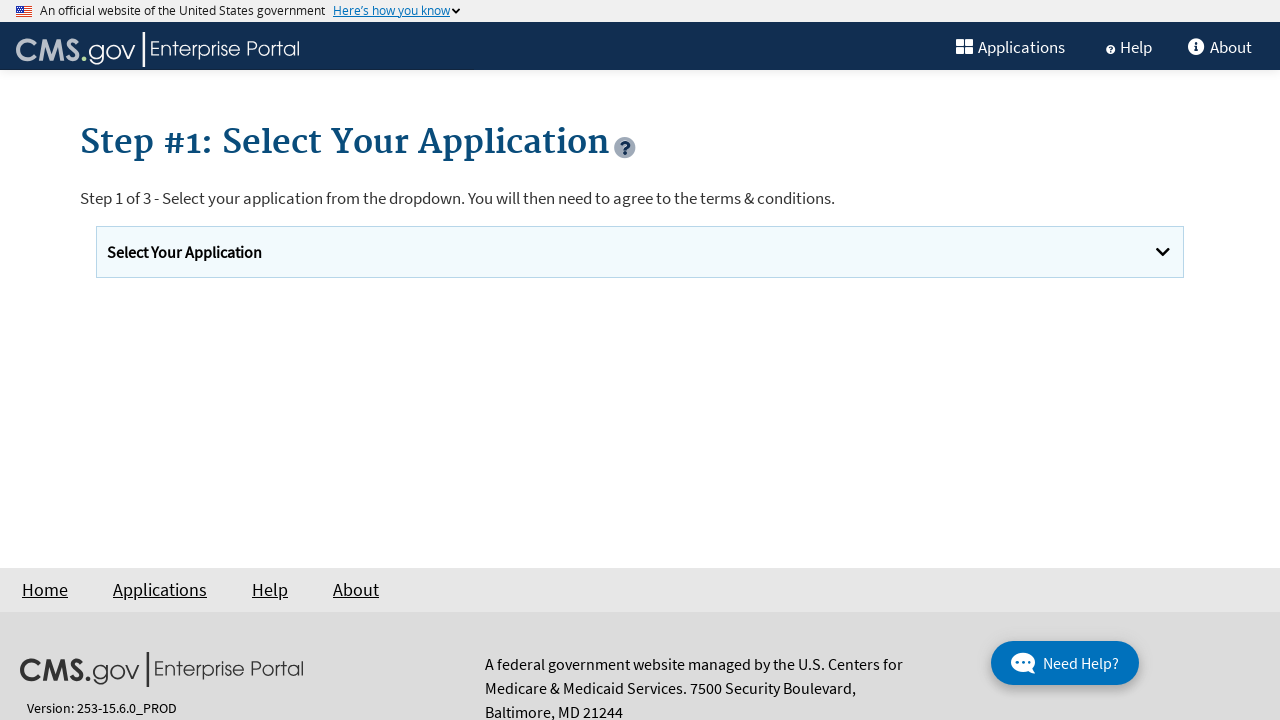

Waited for navigation to complete on CMS portal page
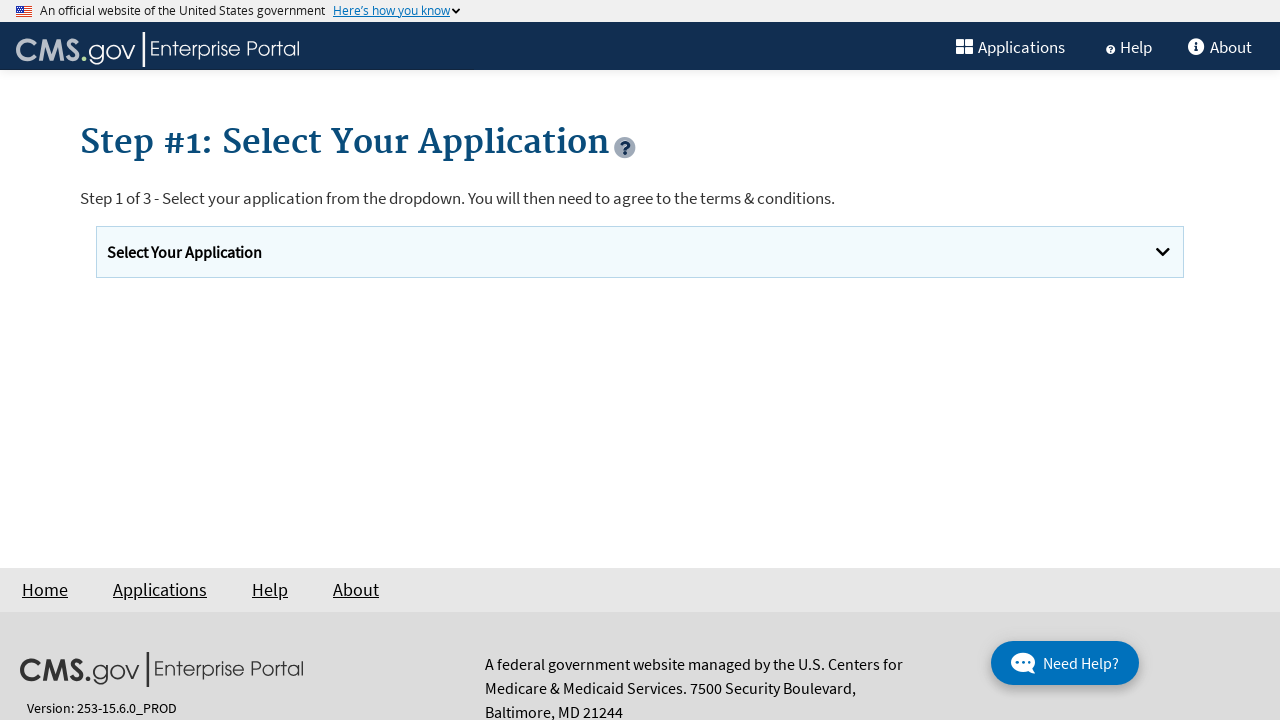

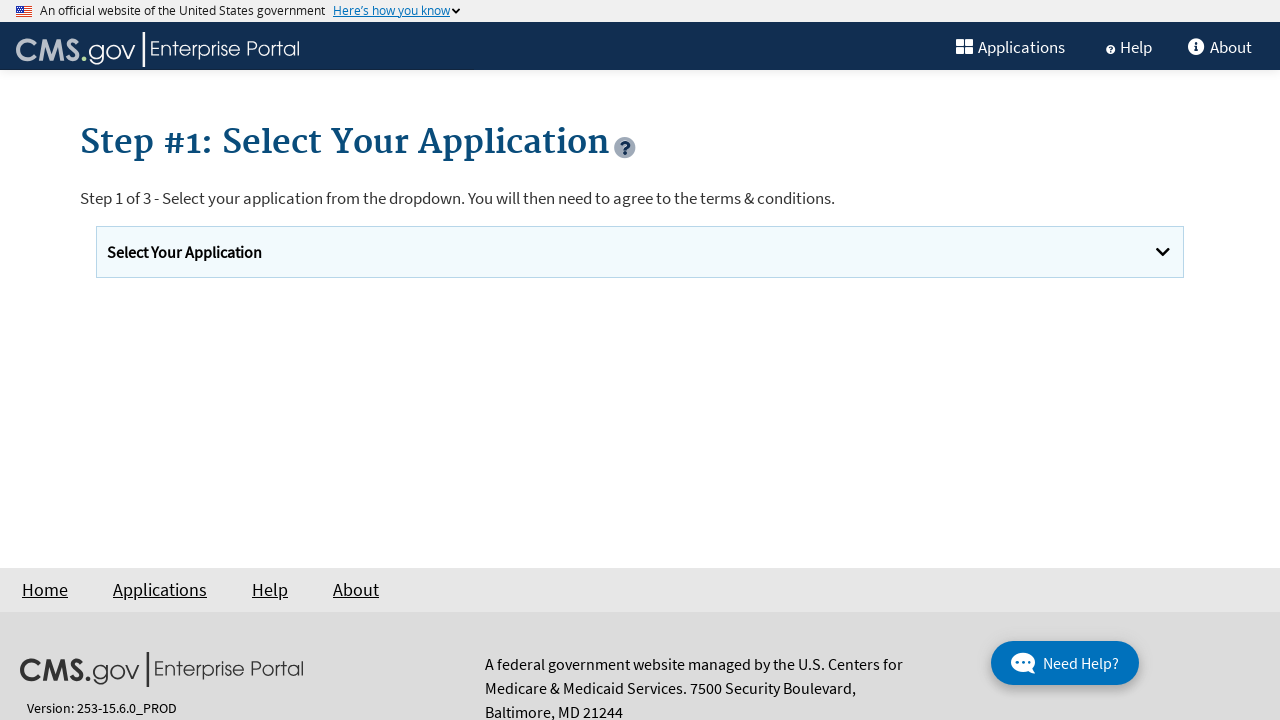